Tests the basic calculator by entering two numbers, selecting the addition operator, clicking calculate, and verifying the result equals 5

Starting URL: https://testsheepnz.github.io/BasicCalculator.html

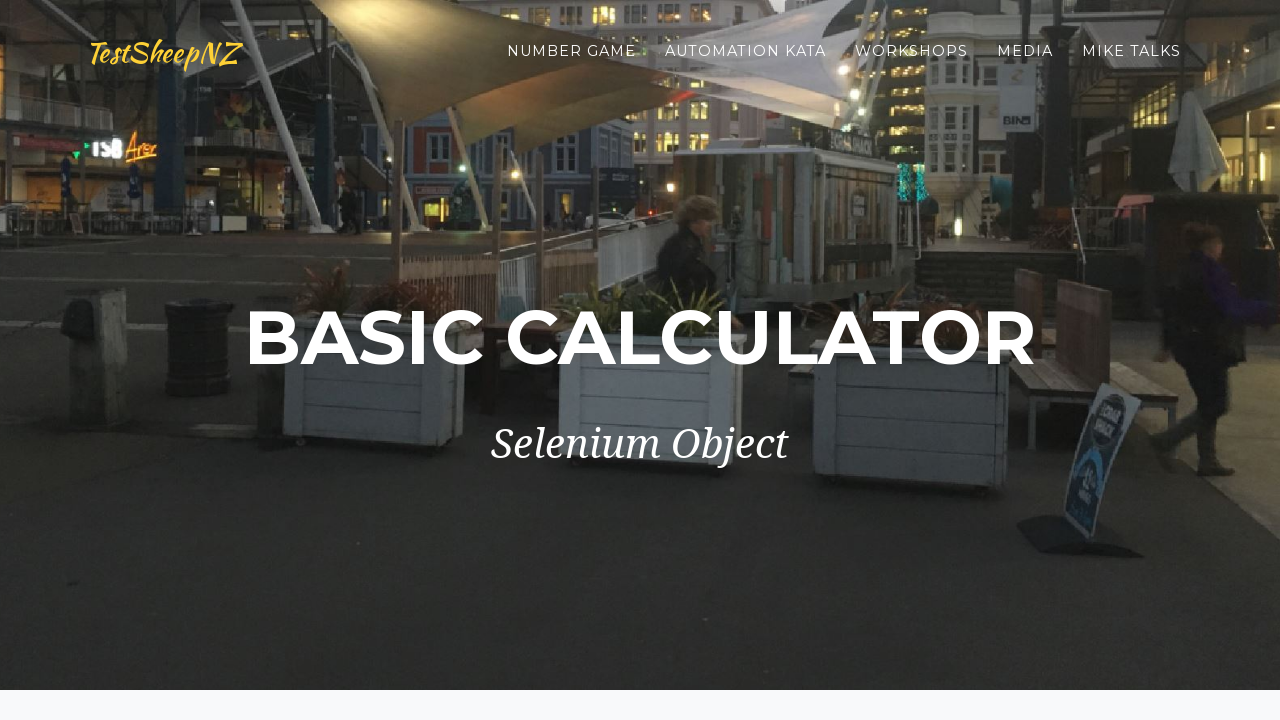

Entered first number '2' in number1Field on #number1Field
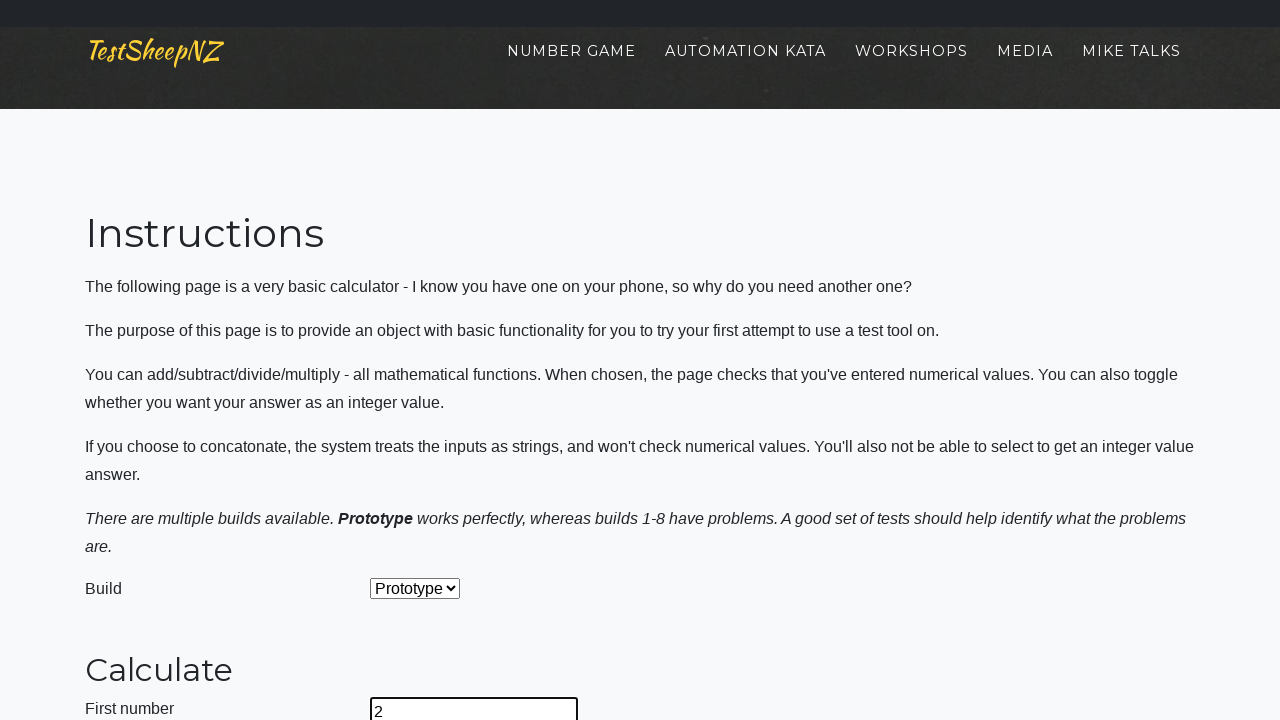

Entered second number '3' in number2Field on #number2Field
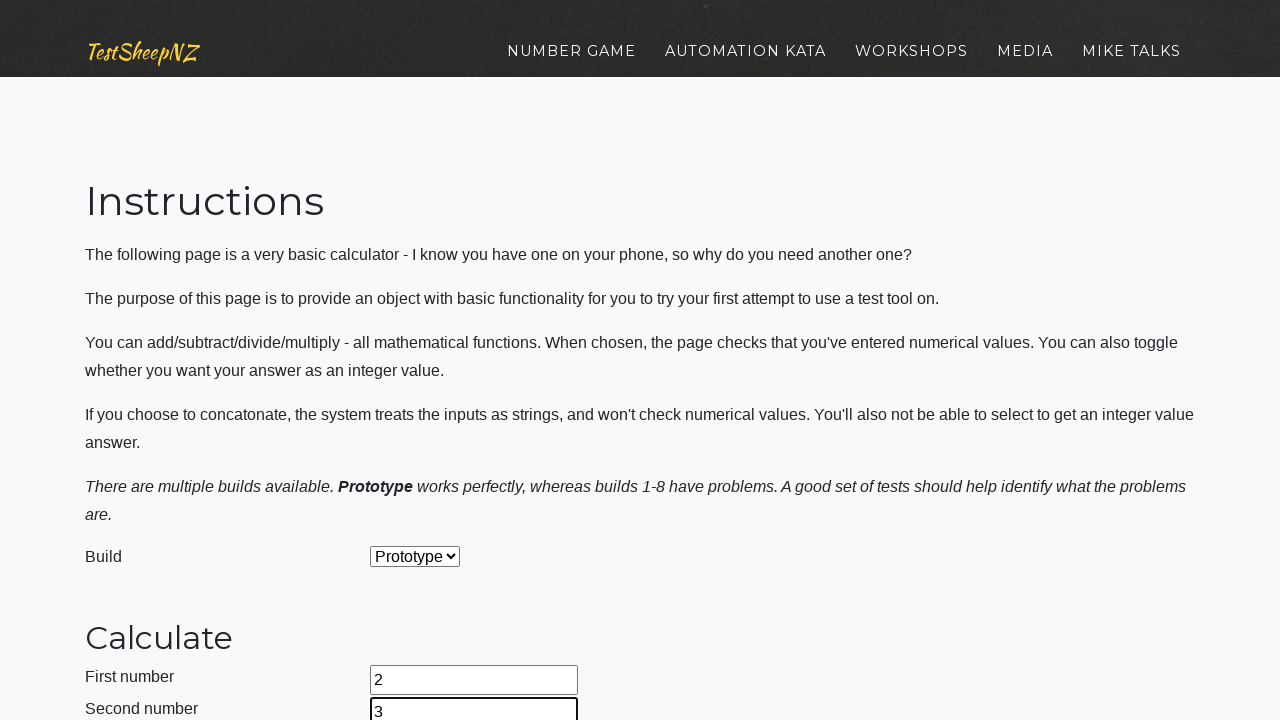

Selected addition operator from dropdown (index 0) on #selectOperationDropdown
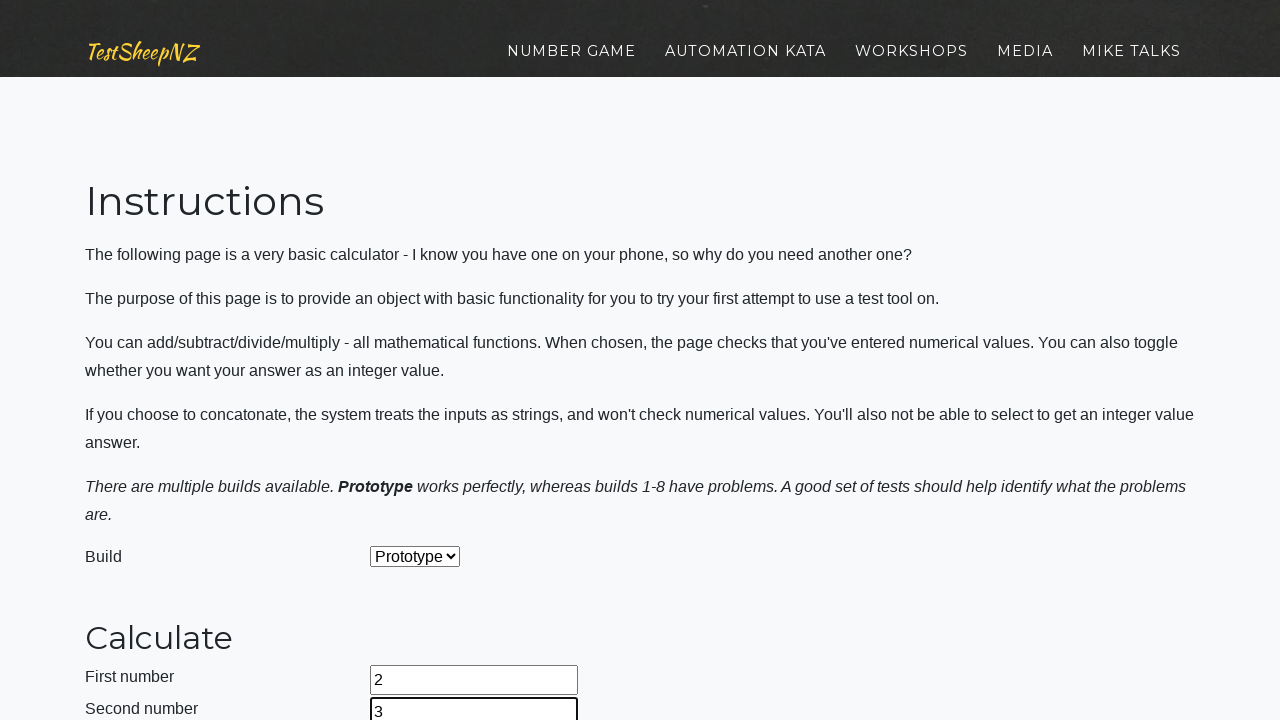

Clicked calculate button at (422, 361) on #calculateButton
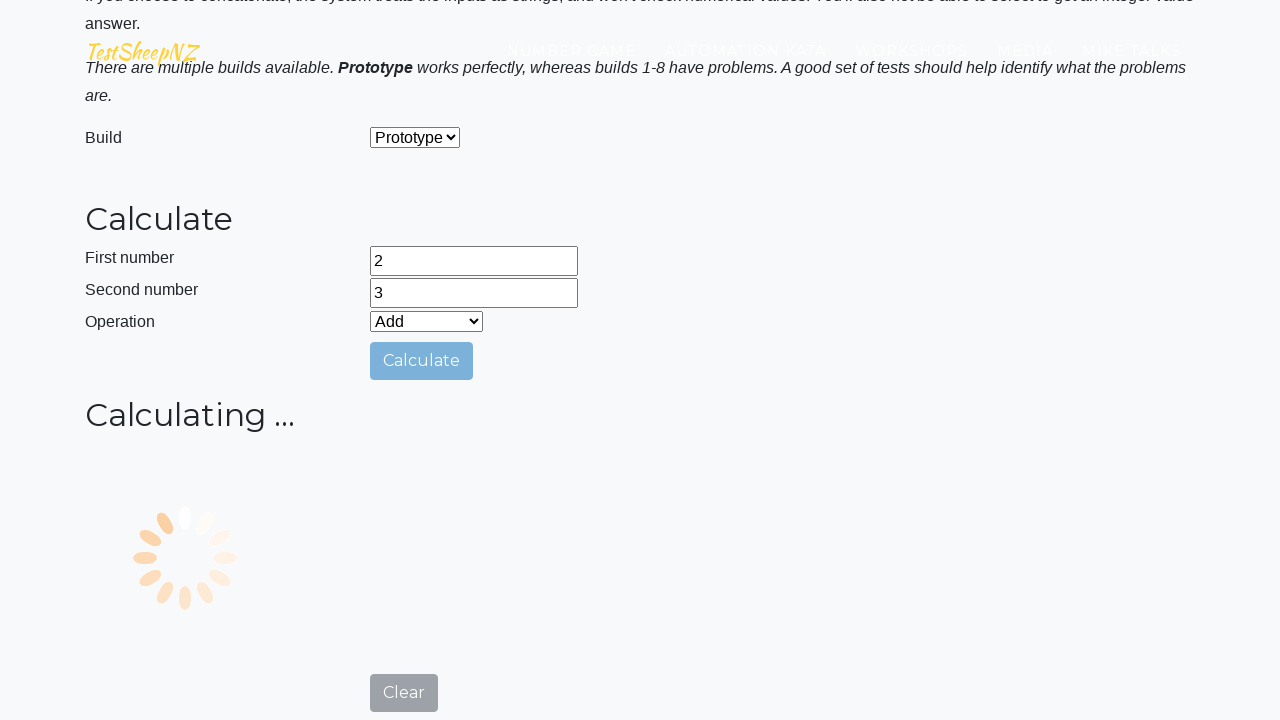

Result field loaded and visible
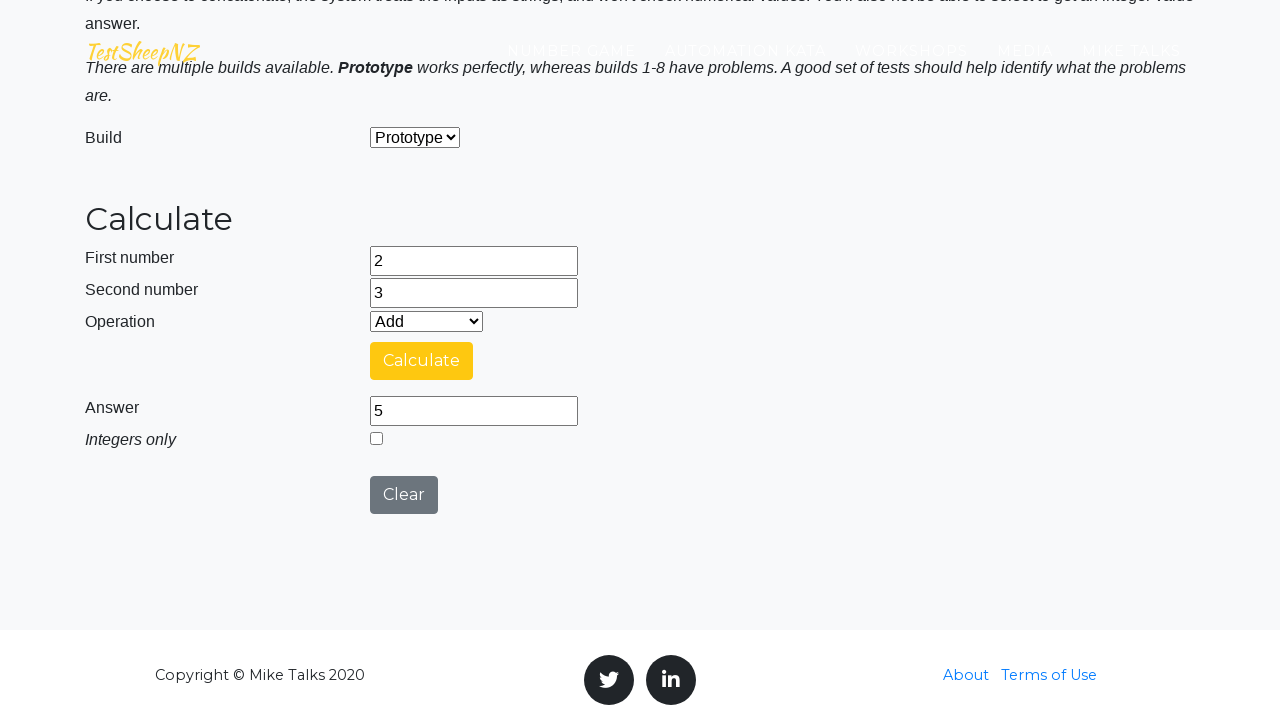

Retrieved result value from numberAnswerField
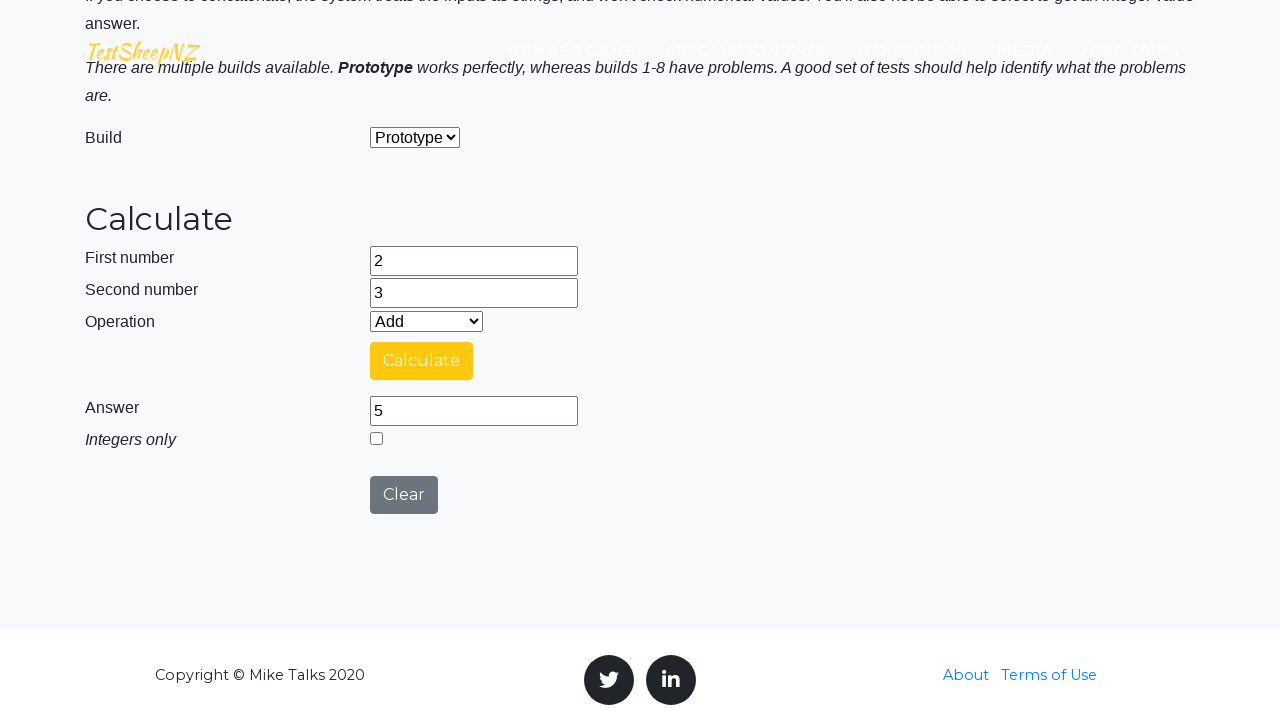

Verified calculation result equals 5
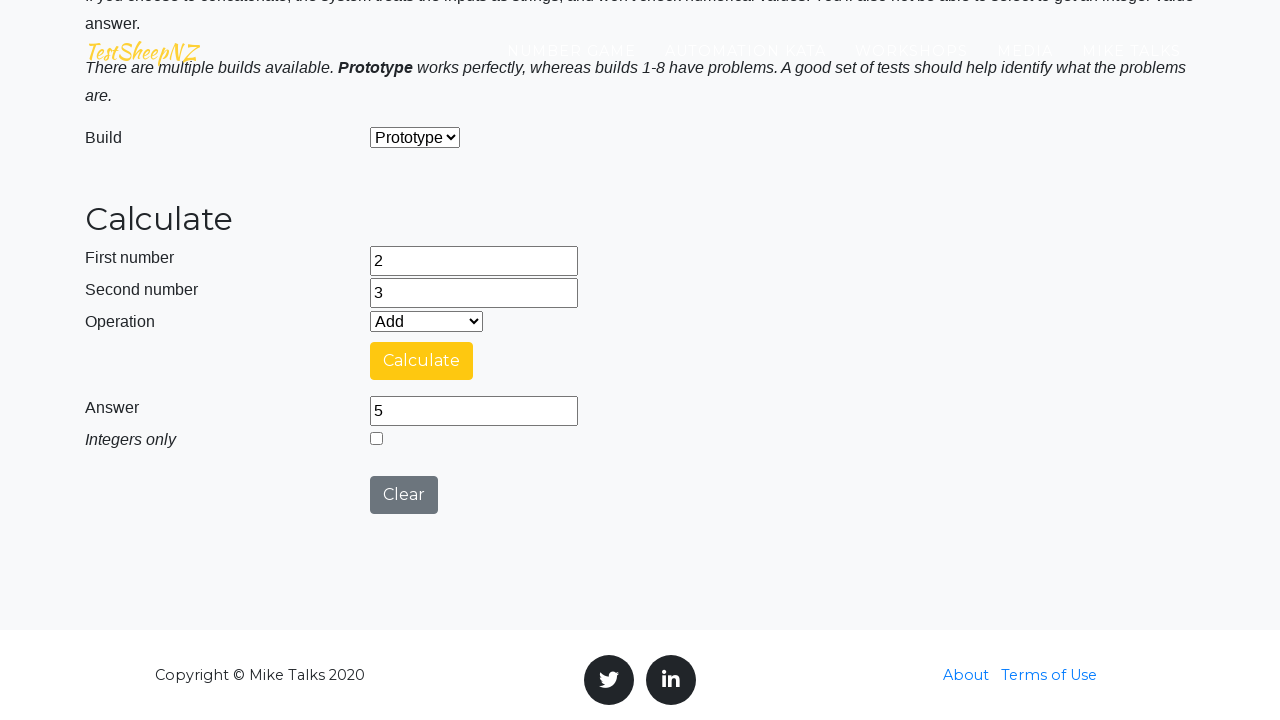

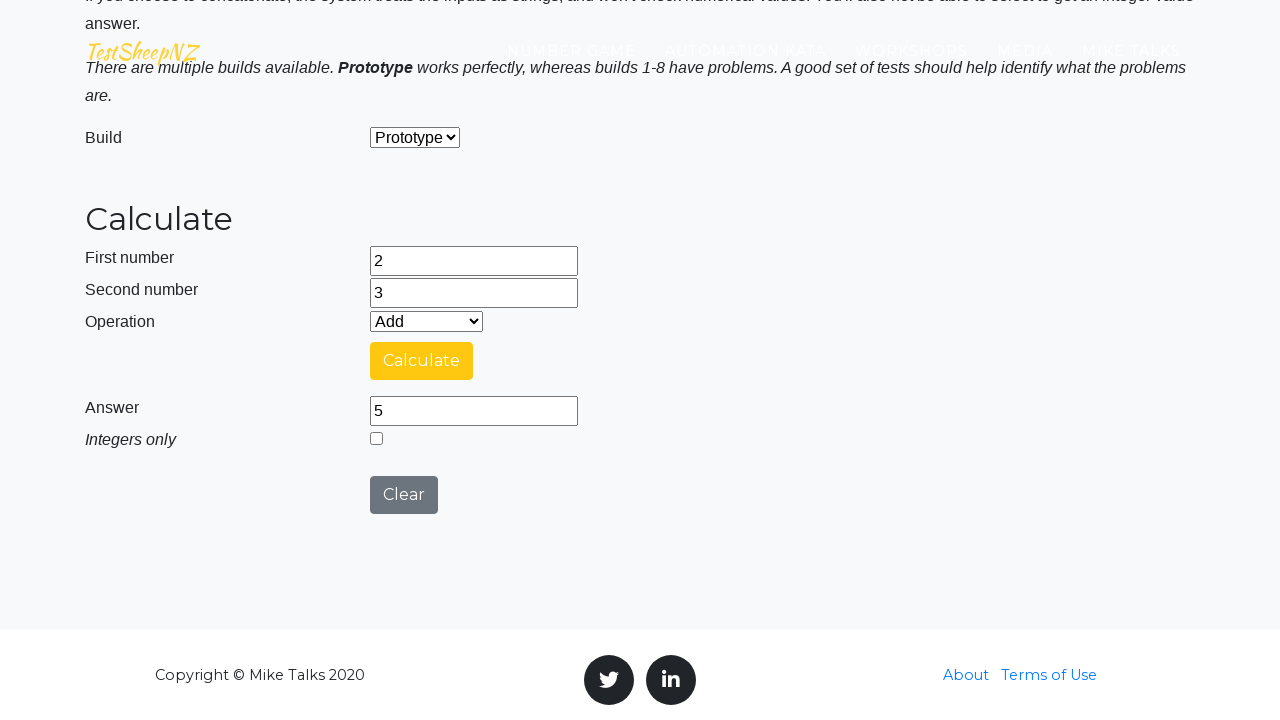